Navigates to OrangeHRM demo site and verifies the page loads by waiting for the page title

Starting URL: https://opensource-demo.orangehrmlive.com/

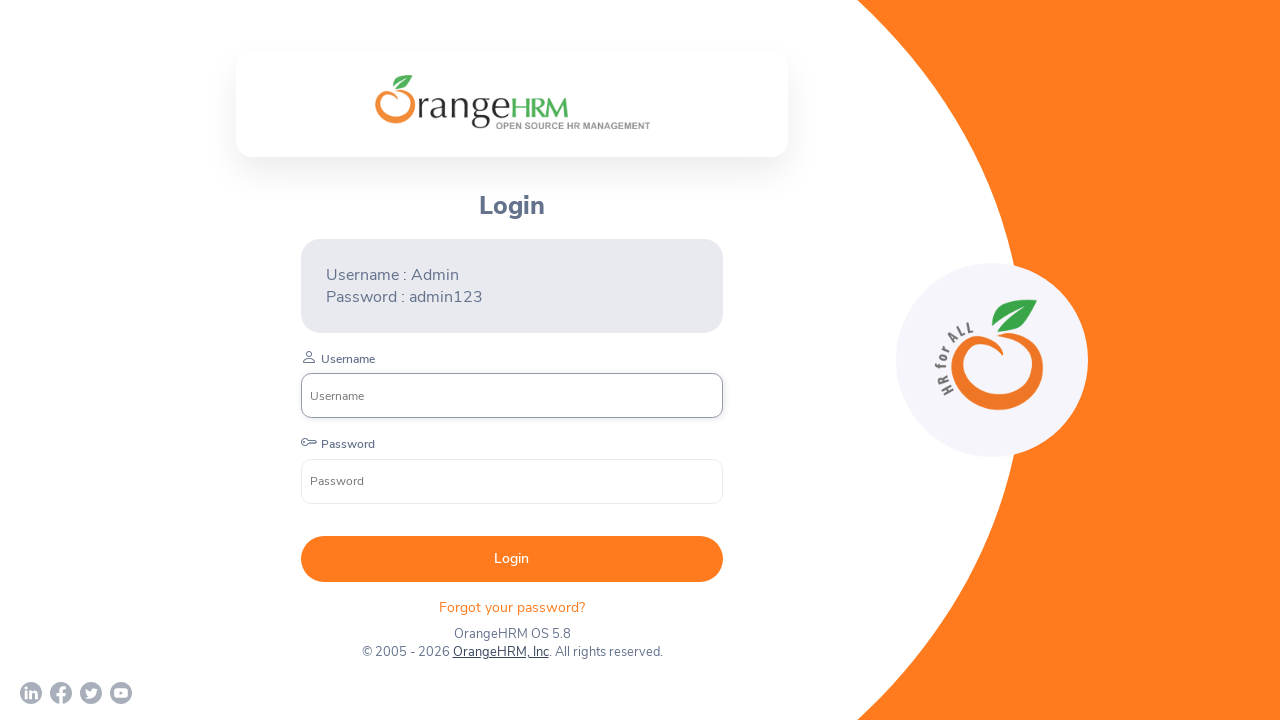

Page DOM content loaded
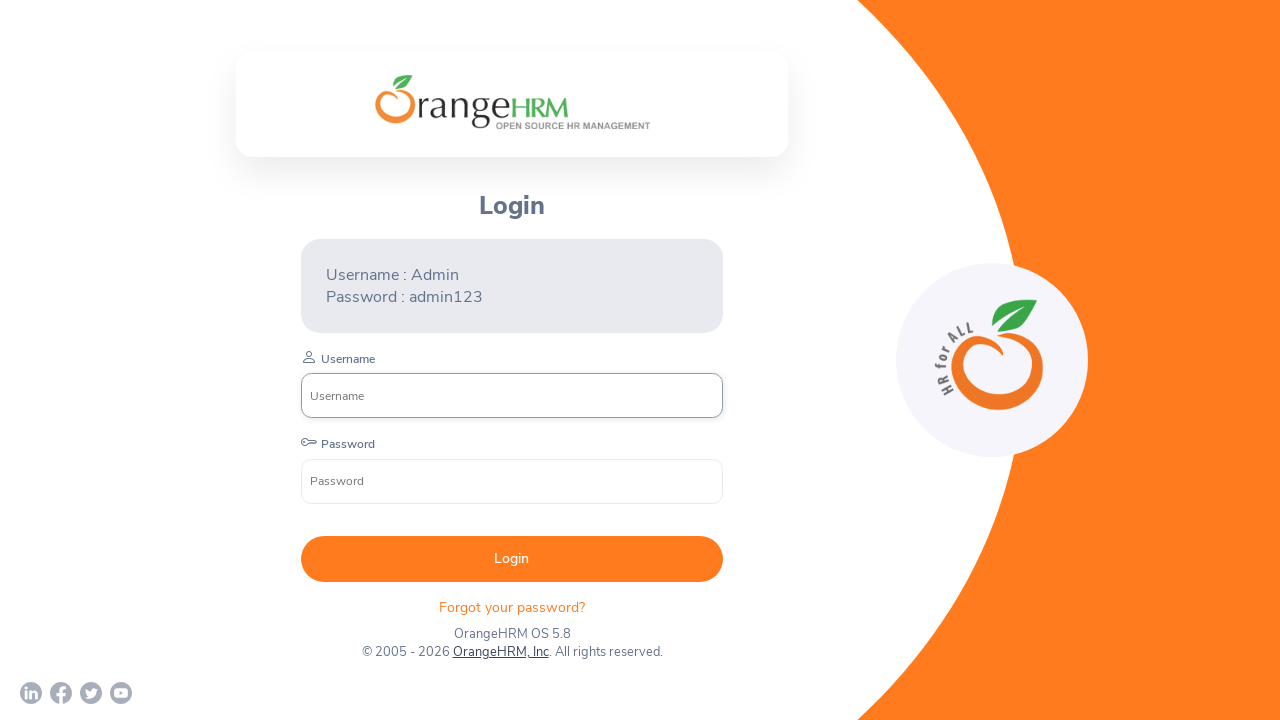

Page title verified to be non-empty
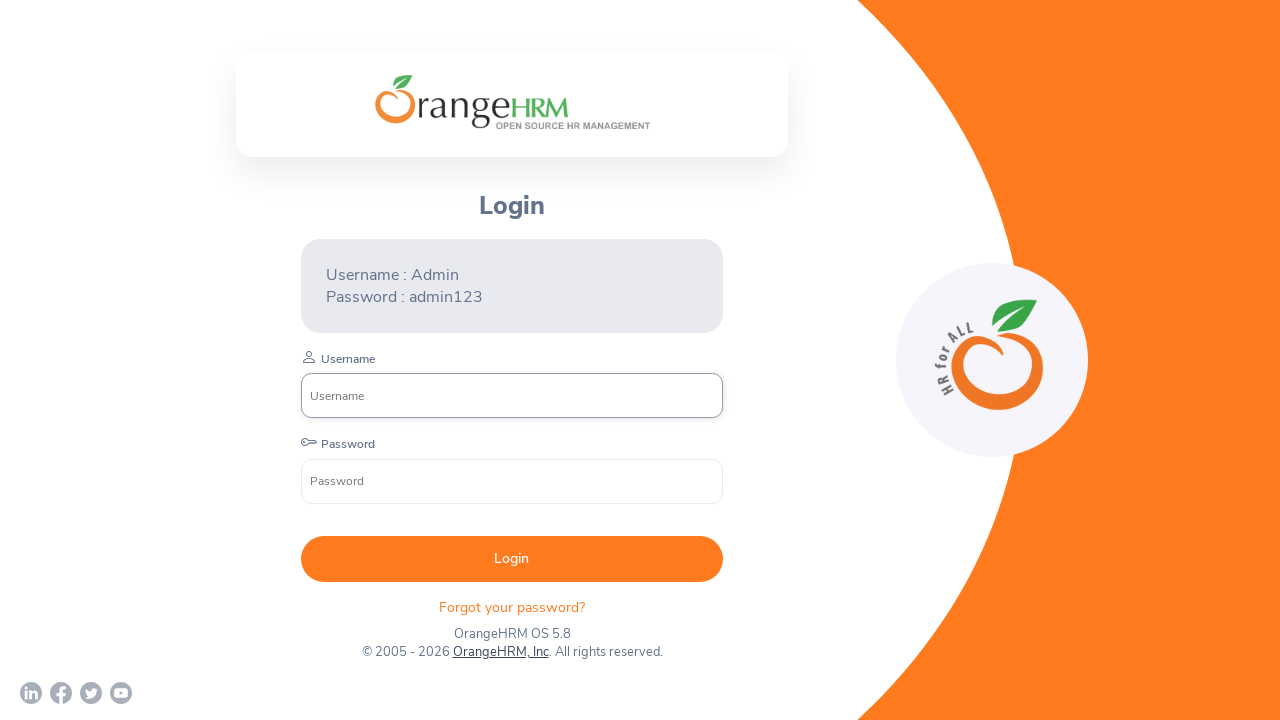

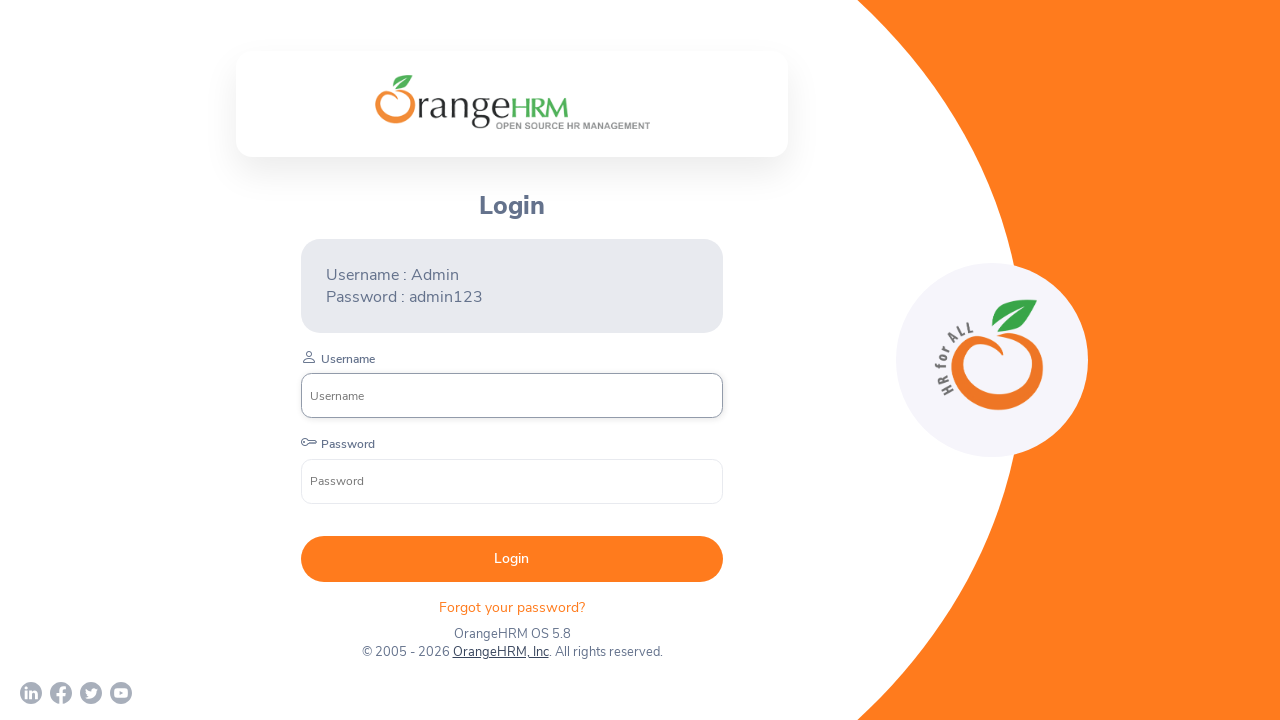